Navigates to the DemoQA text-box page and iterates through sidebar buttons, clicking each one.

Starting URL: https://demoqa.com/text-box

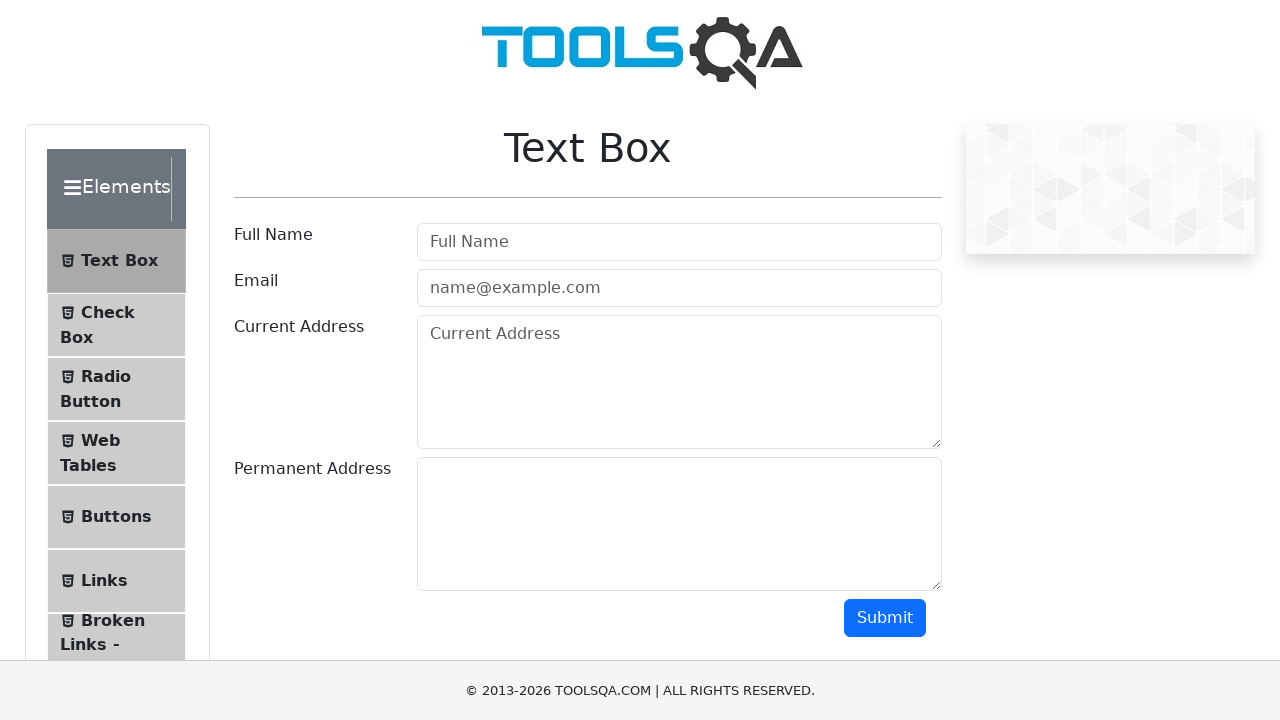

Waited for sidebar to load
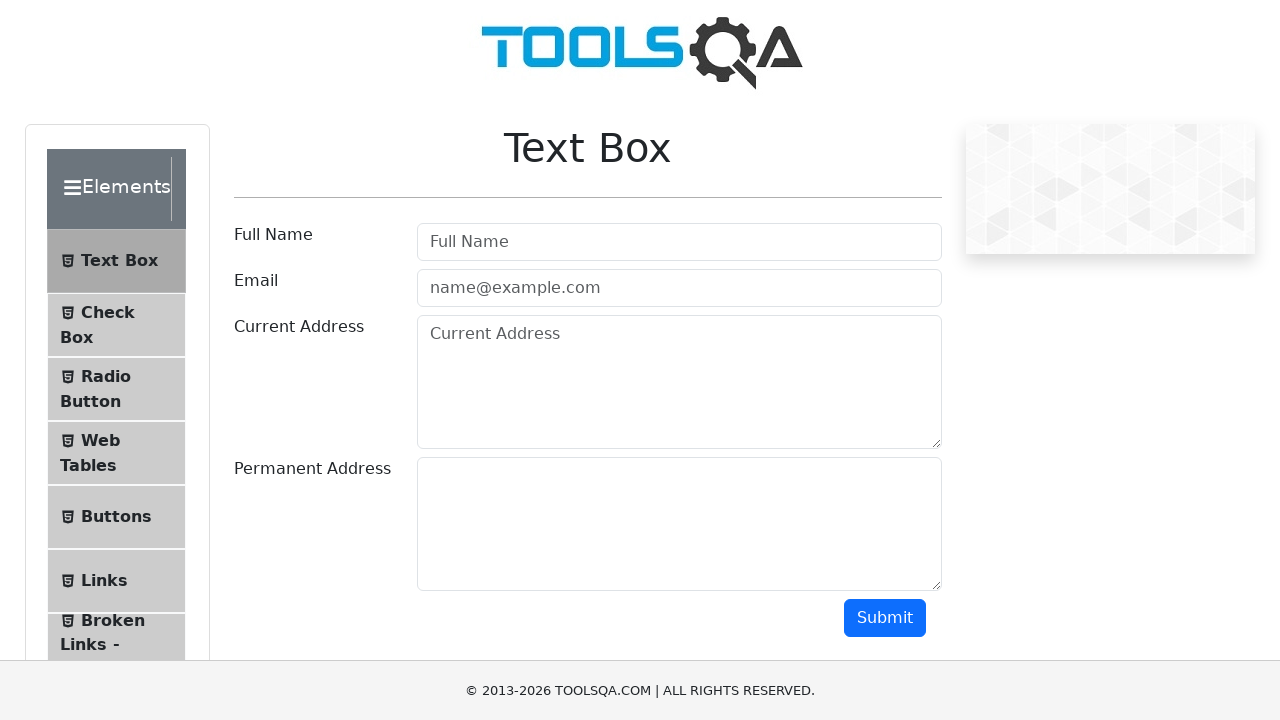

Retrieved all sidebar menu items
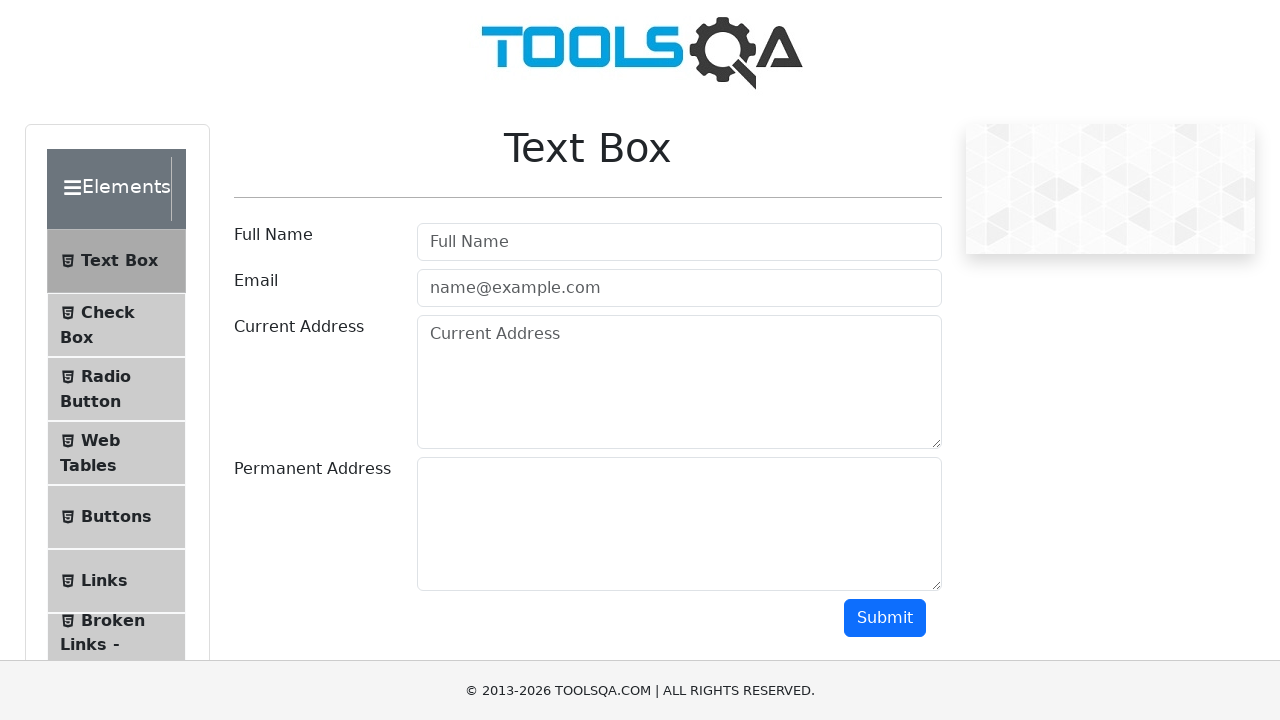

Clicked a visible sidebar button at (116, 261) on xpath=//div[contains(@class,'left-pannel')]//li >> nth=0
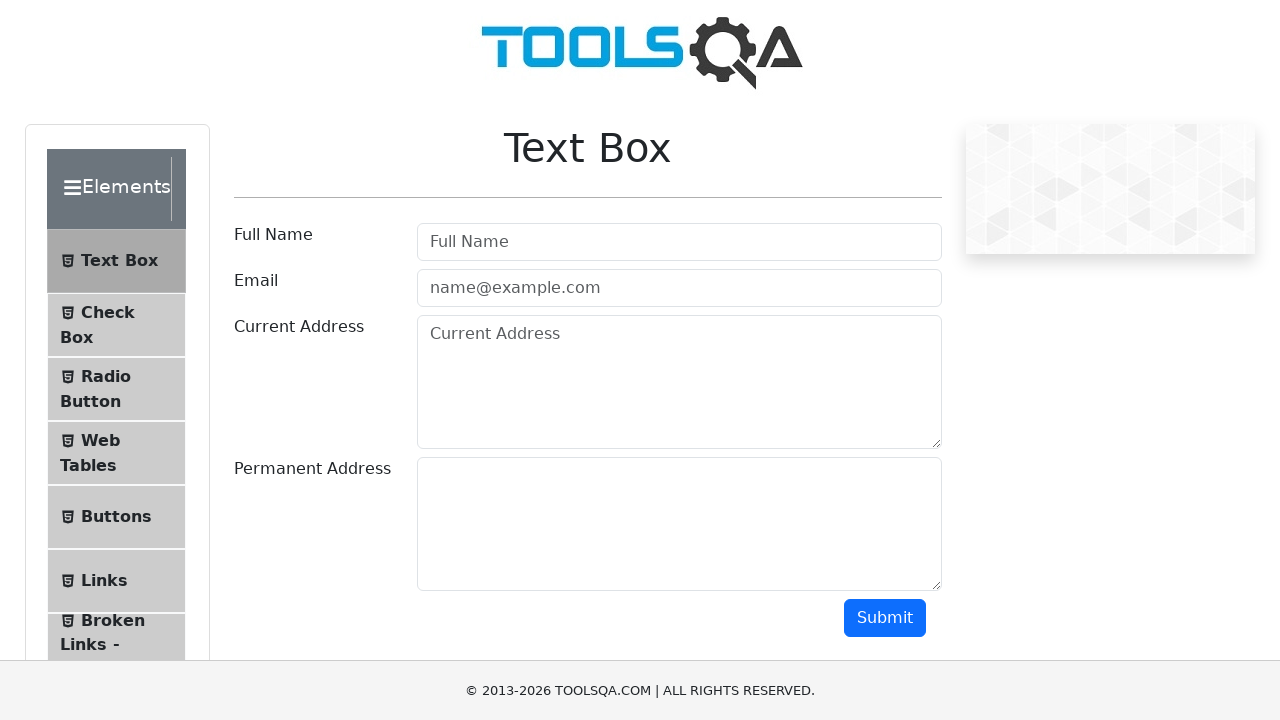

Waited 500ms for page to respond
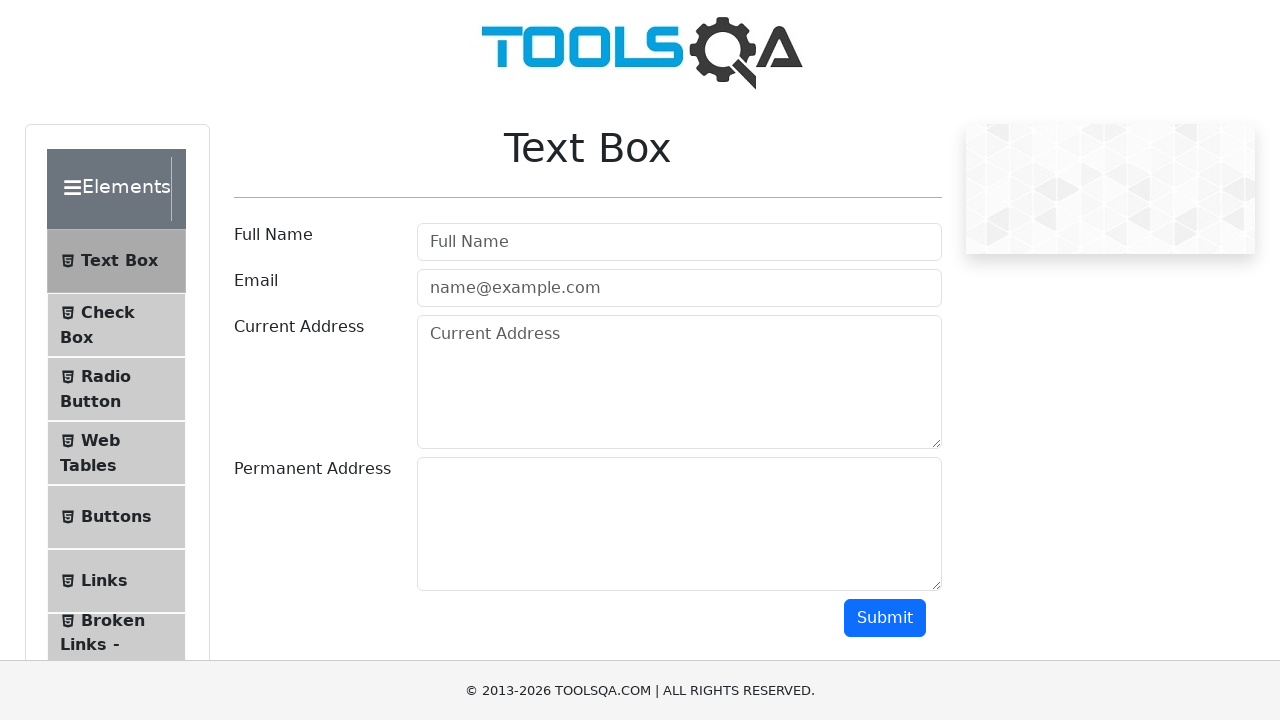

Clicked a visible sidebar button at (116, 325) on xpath=//div[contains(@class,'left-pannel')]//li >> nth=1
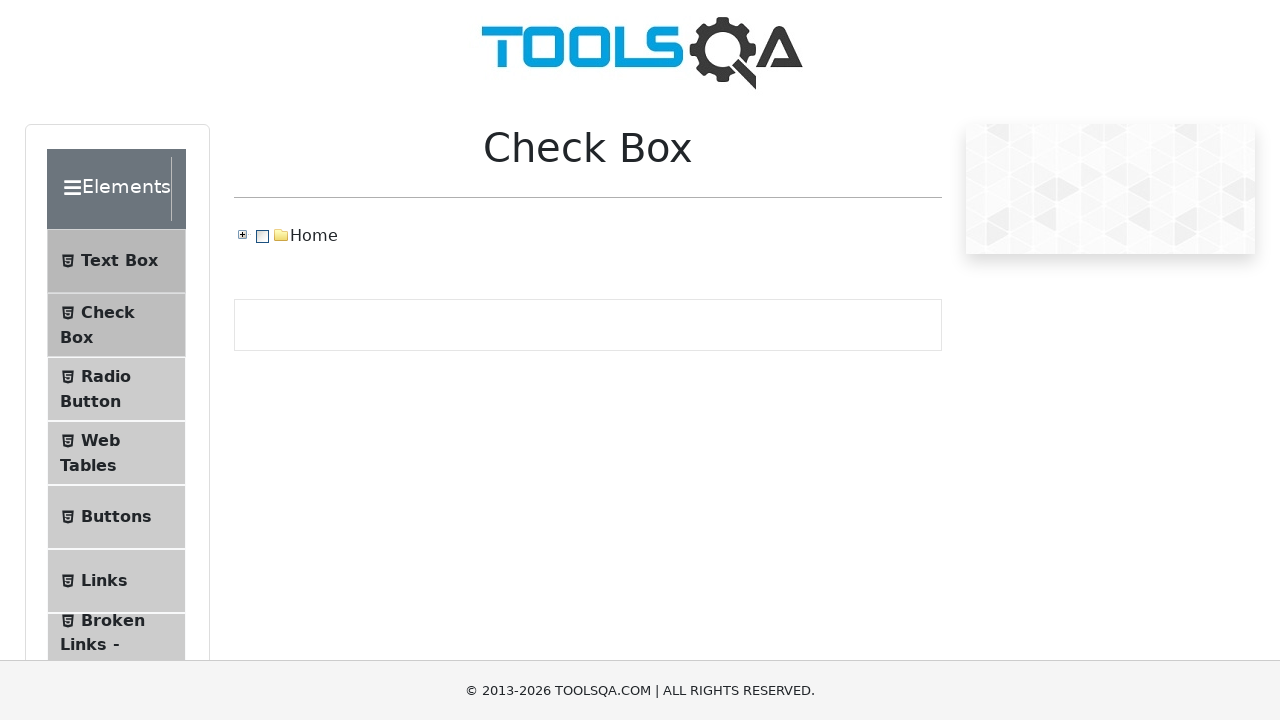

Waited 500ms for page to respond
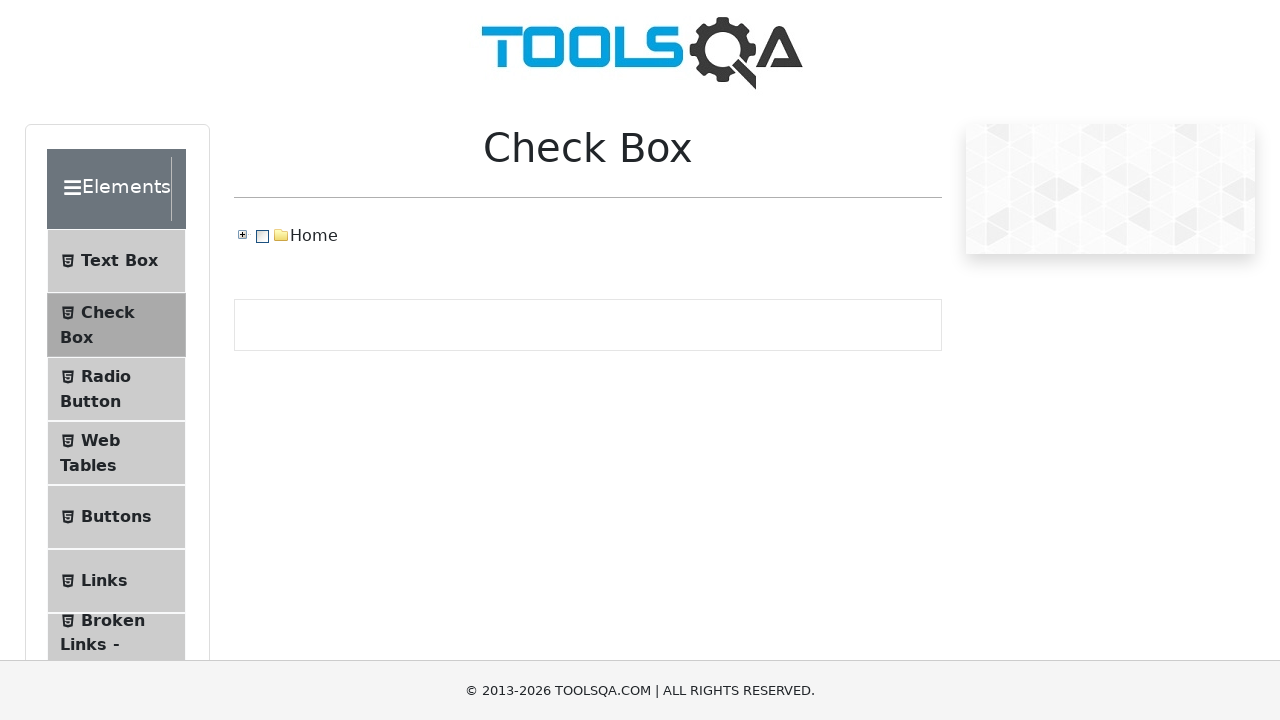

Clicked a visible sidebar button at (116, 389) on xpath=//div[contains(@class,'left-pannel')]//li >> nth=2
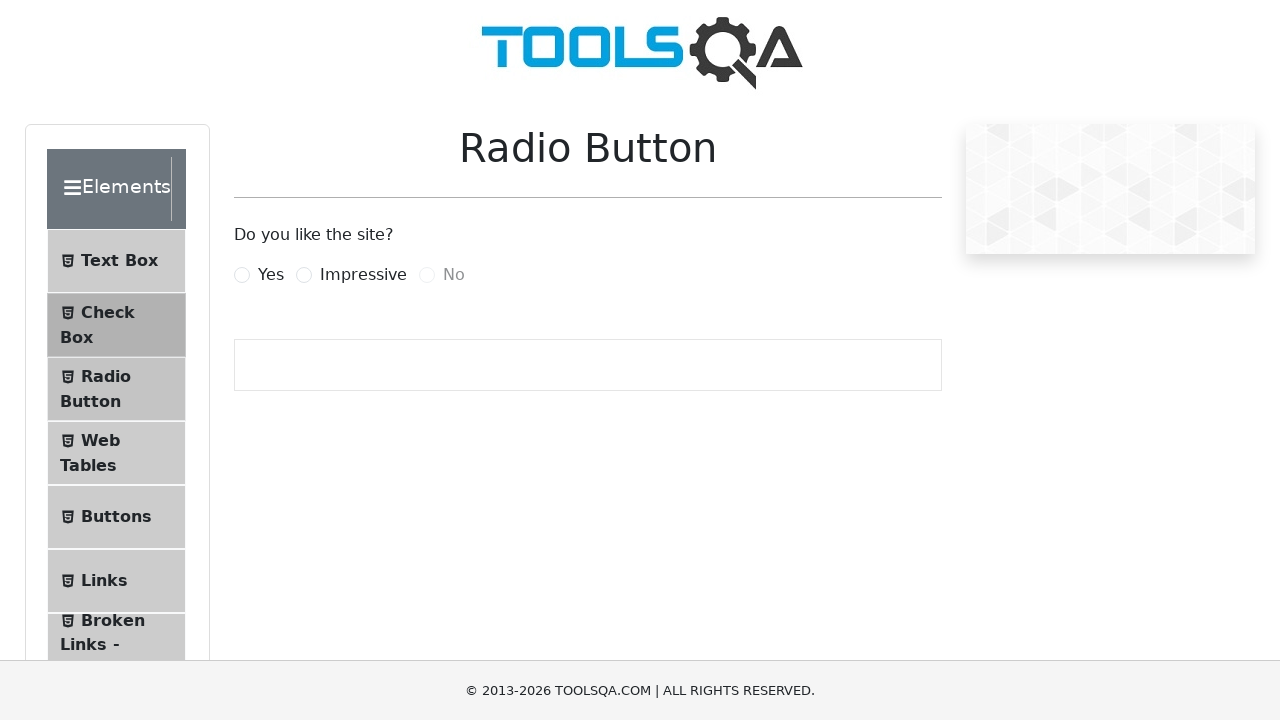

Waited 500ms for page to respond
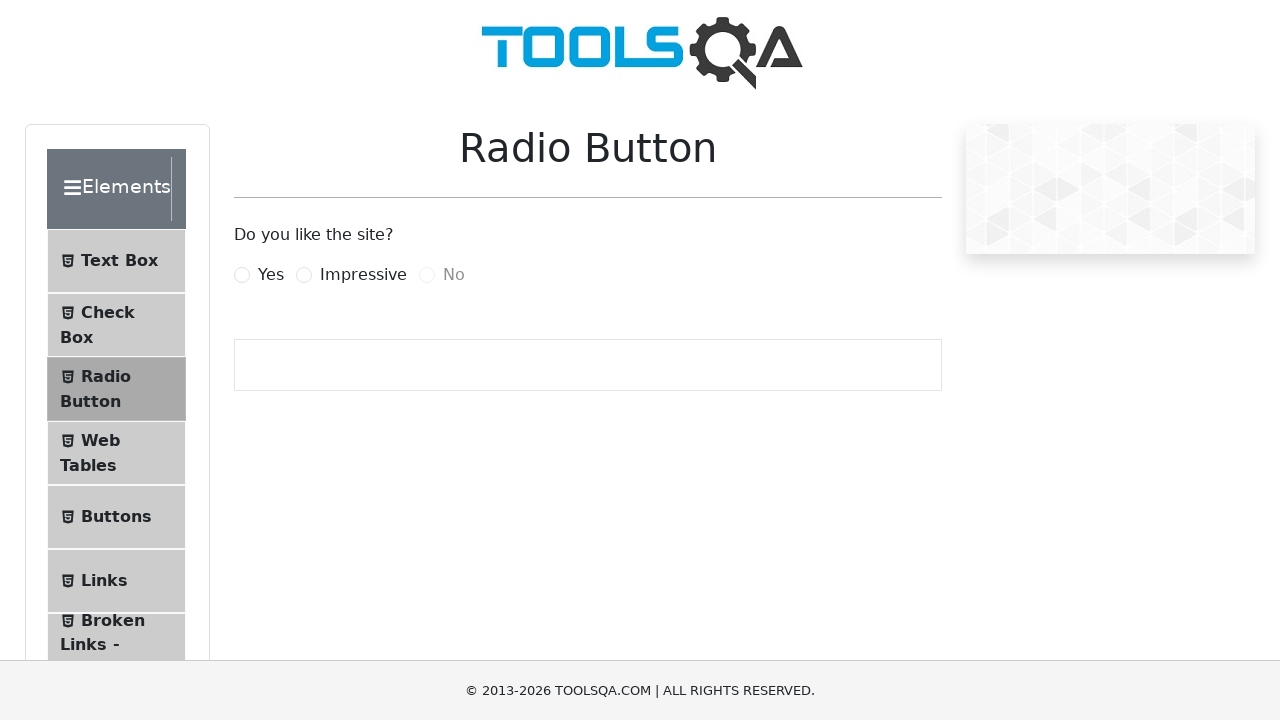

Clicked a visible sidebar button at (116, 453) on xpath=//div[contains(@class,'left-pannel')]//li >> nth=3
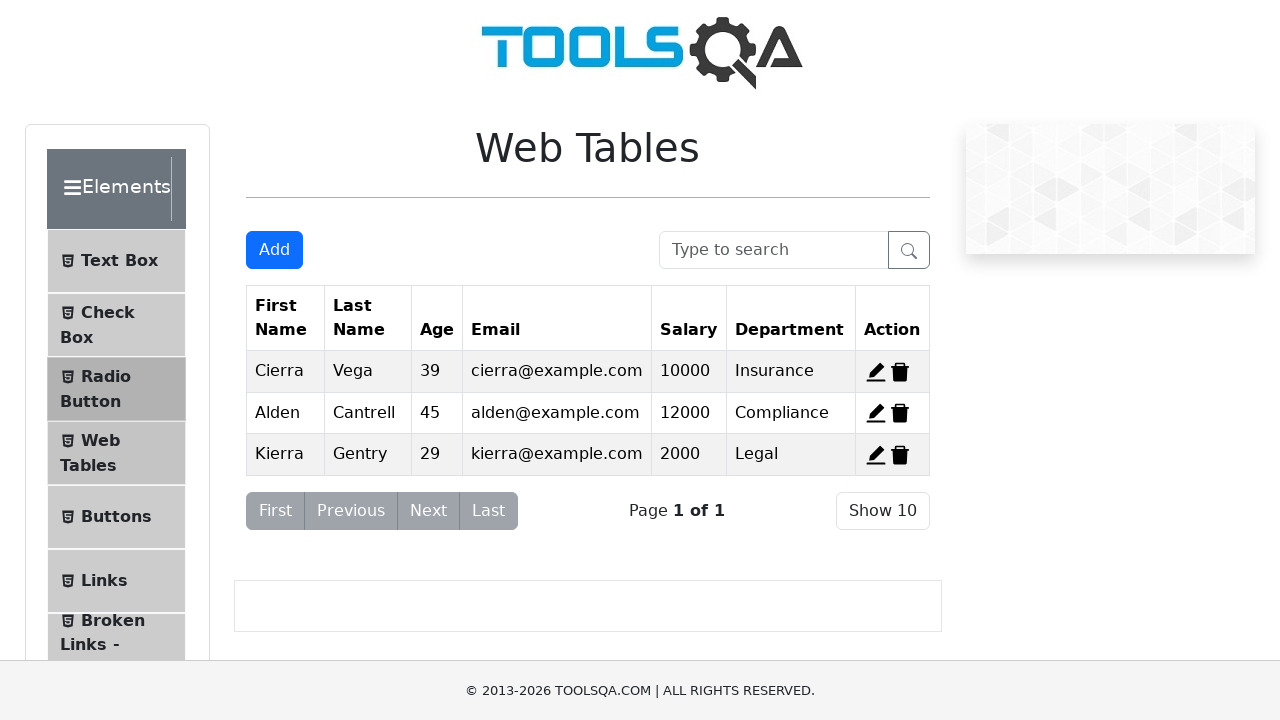

Waited 500ms for page to respond
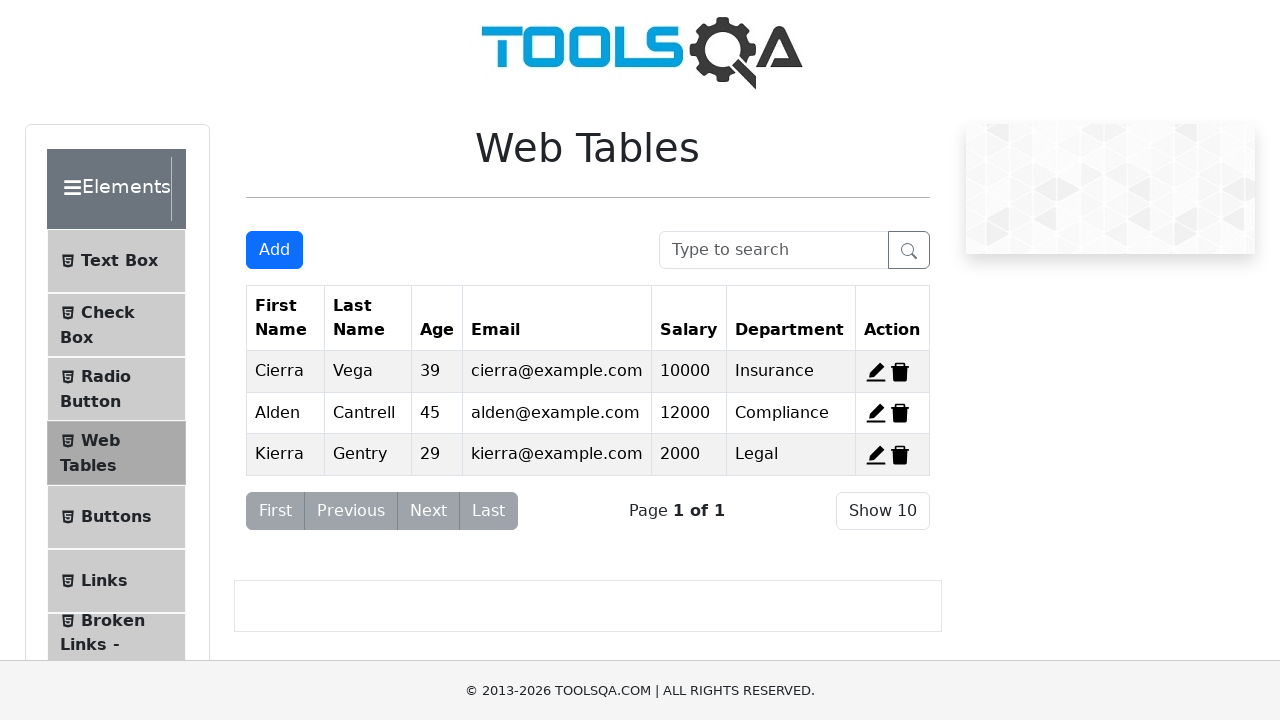

Clicked a visible sidebar button at (116, 517) on xpath=//div[contains(@class,'left-pannel')]//li >> nth=4
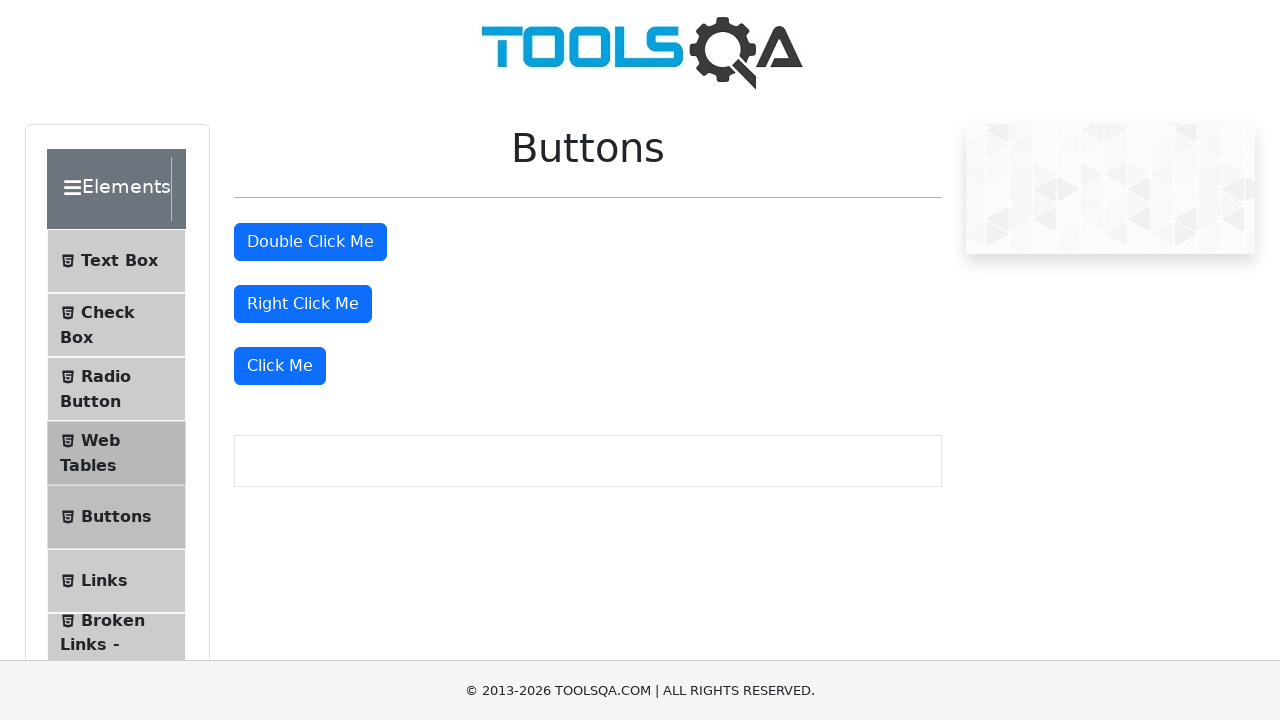

Waited 500ms for page to respond
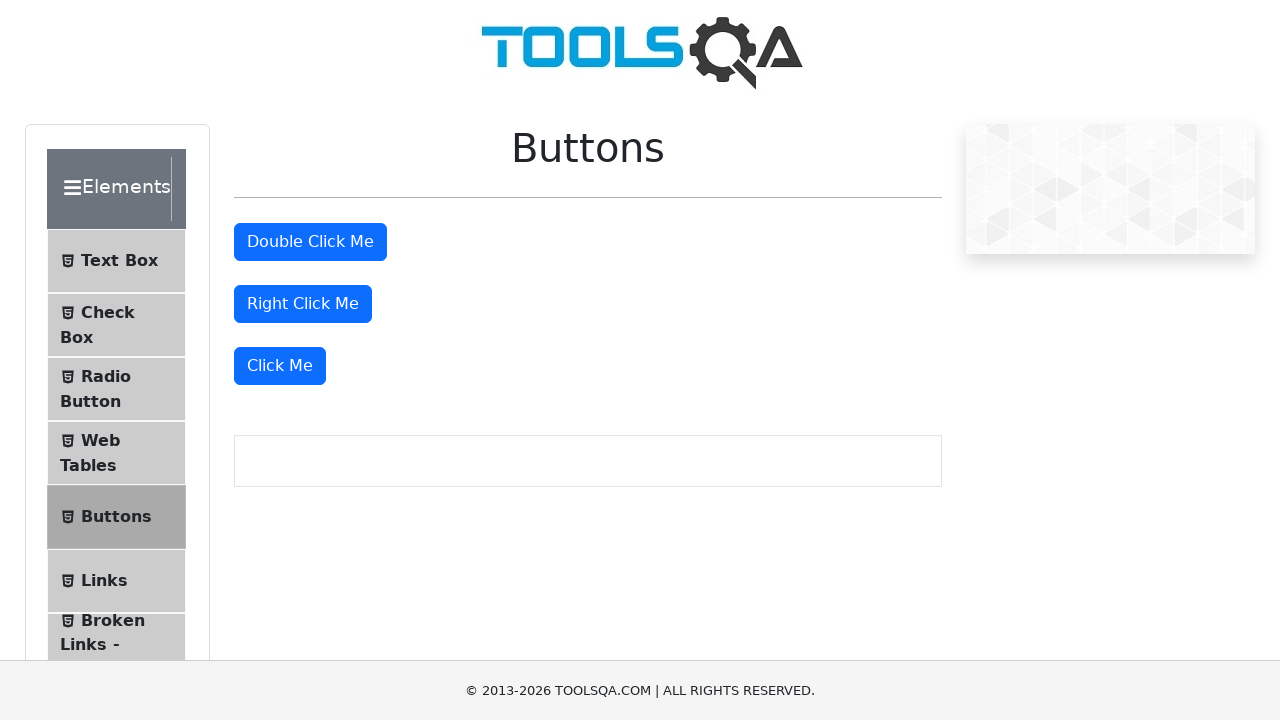

Clicked a visible sidebar button at (116, 581) on xpath=//div[contains(@class,'left-pannel')]//li >> nth=5
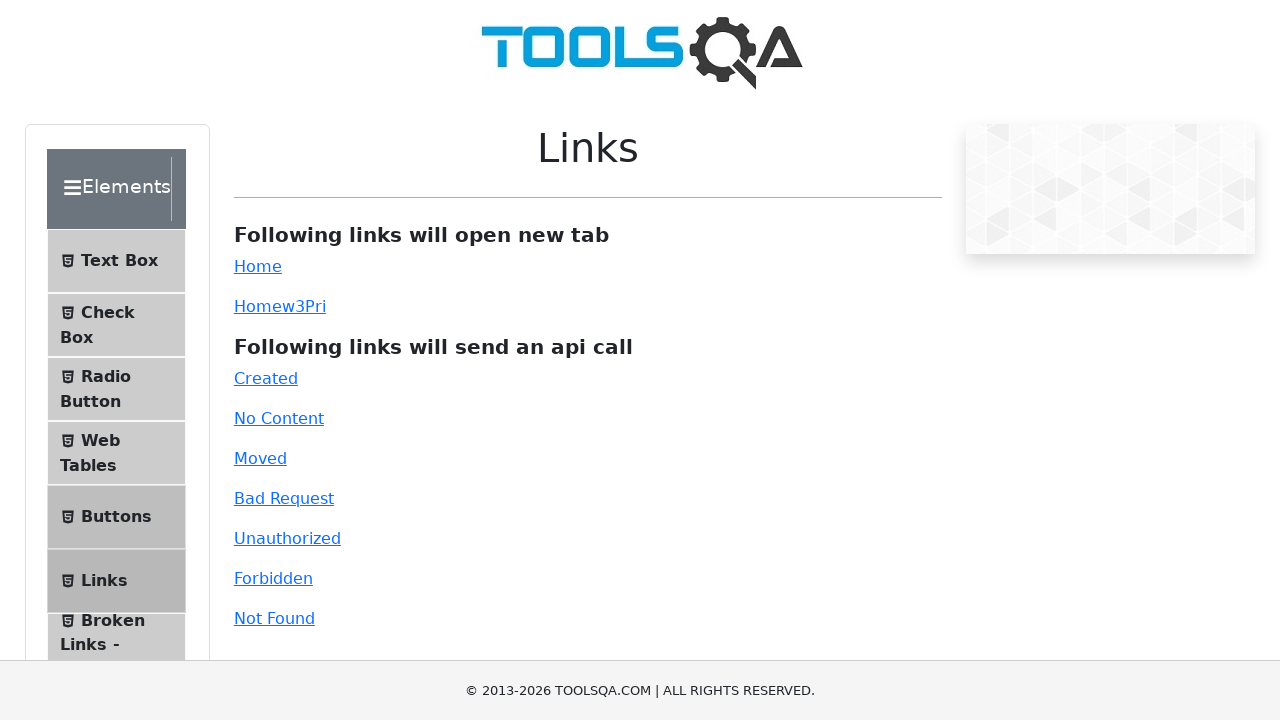

Waited 500ms for page to respond
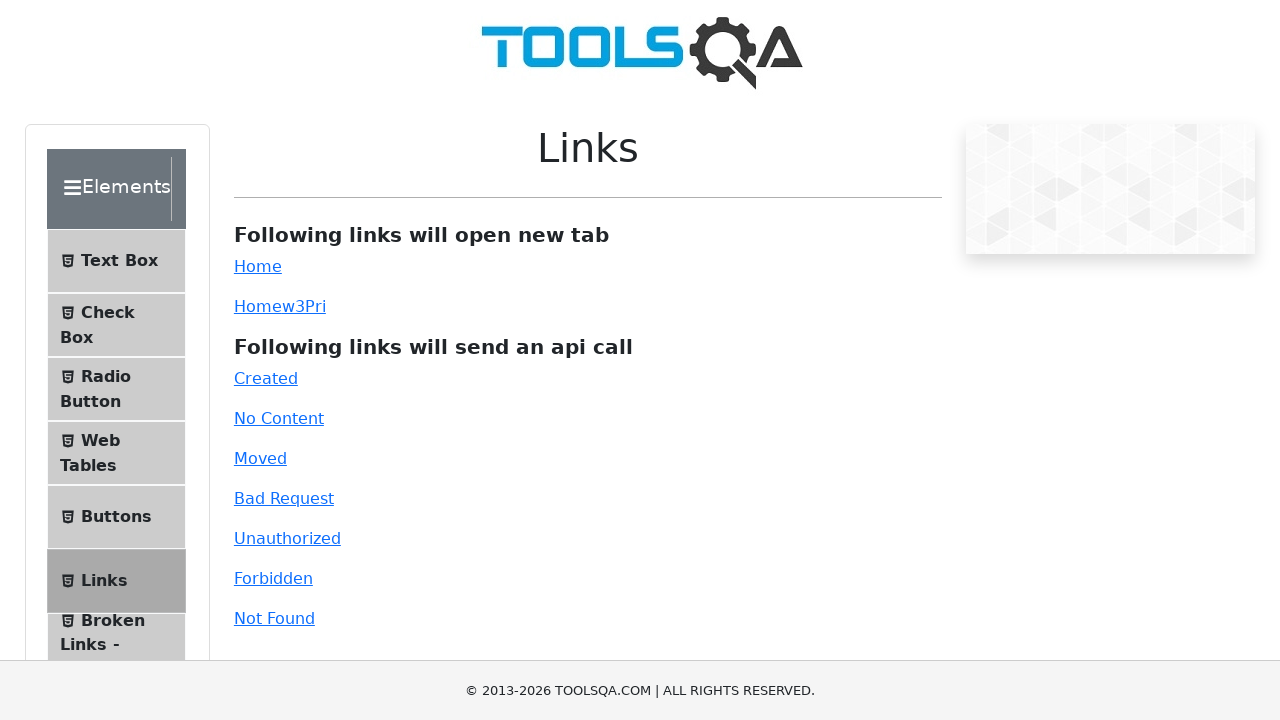

Clicked a visible sidebar button at (116, 645) on xpath=//div[contains(@class,'left-pannel')]//li >> nth=6
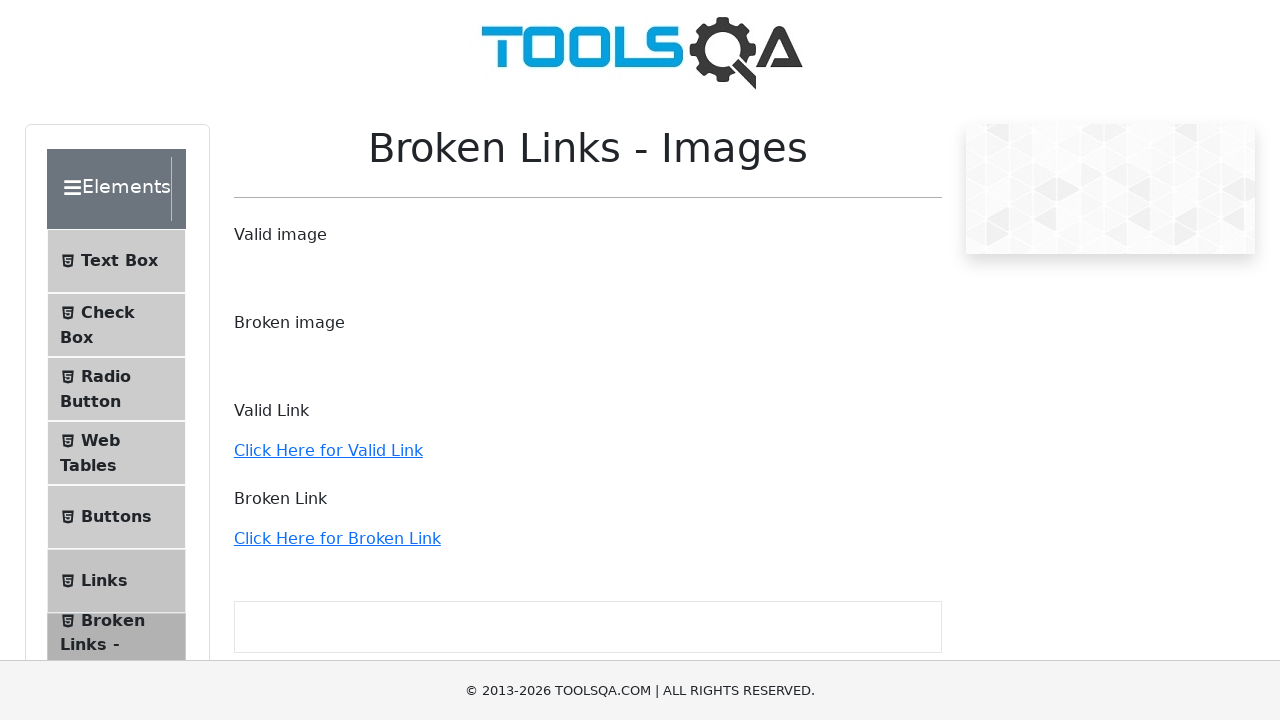

Waited 500ms for page to respond
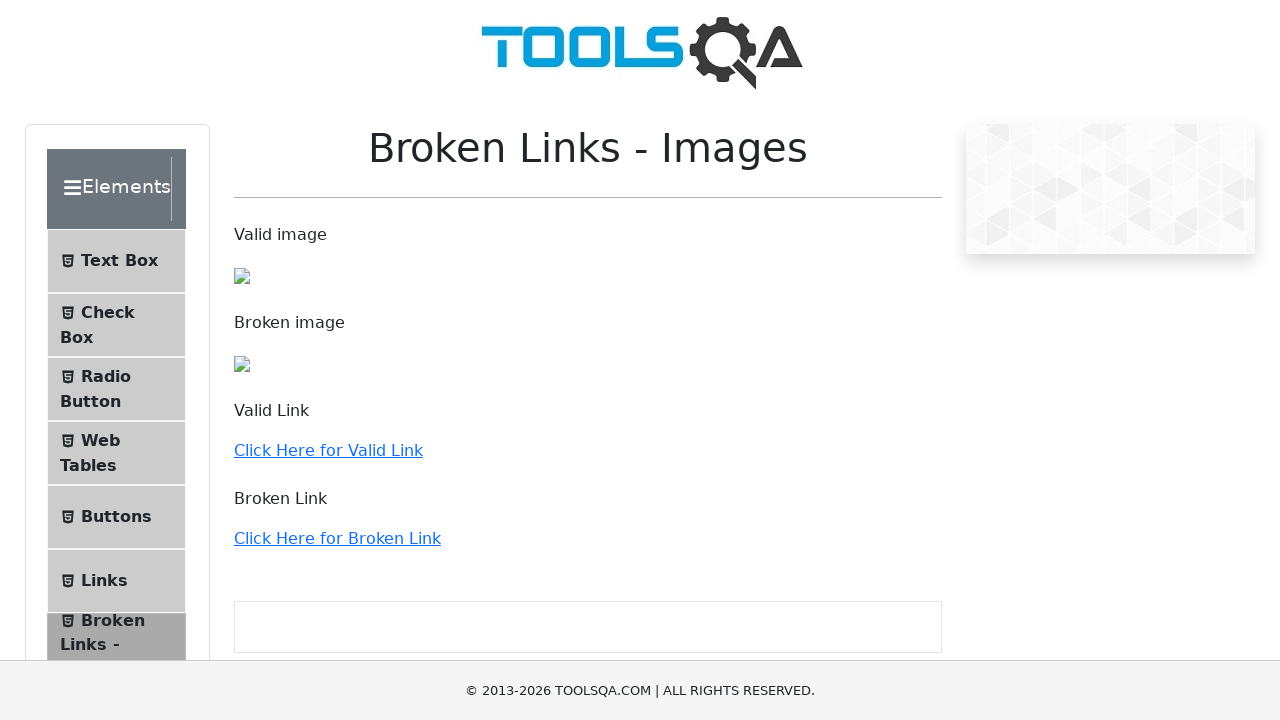

Clicked a visible sidebar button at (116, 360) on xpath=//div[contains(@class,'left-pannel')]//li >> nth=7
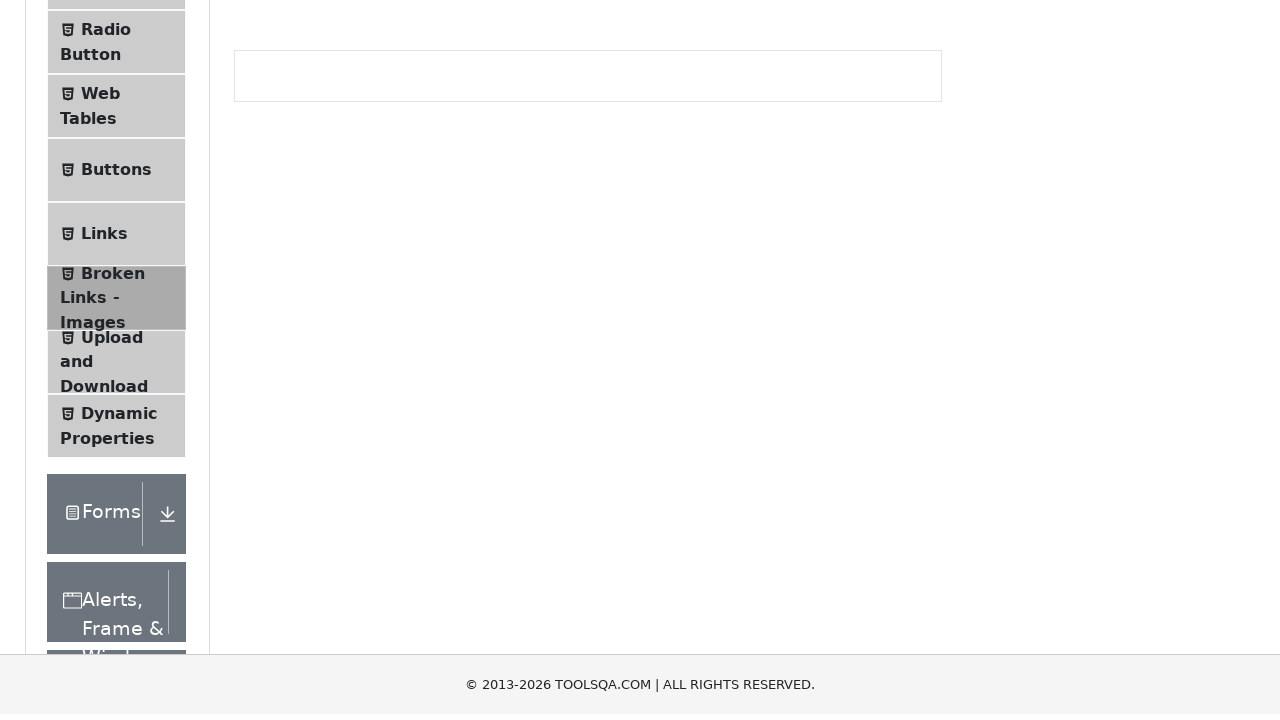

Waited 500ms for page to respond
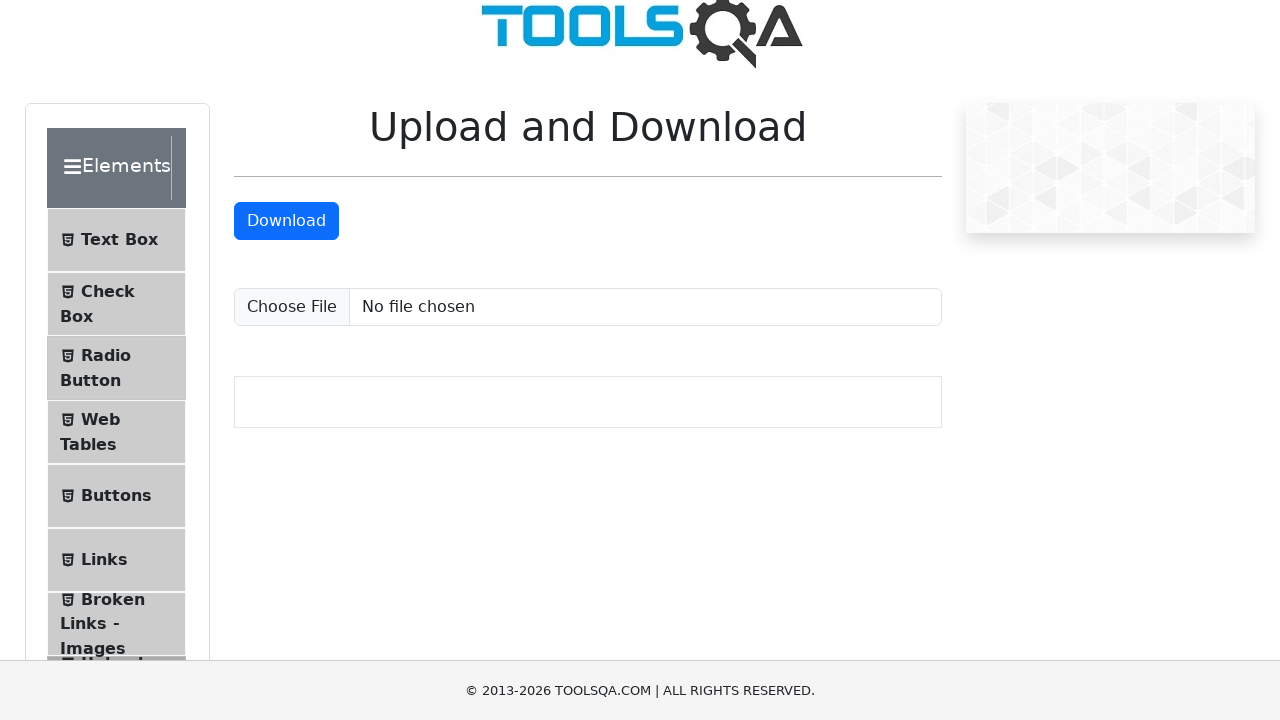

Clicked a visible sidebar button at (116, 360) on xpath=//div[contains(@class,'left-pannel')]//li >> nth=8
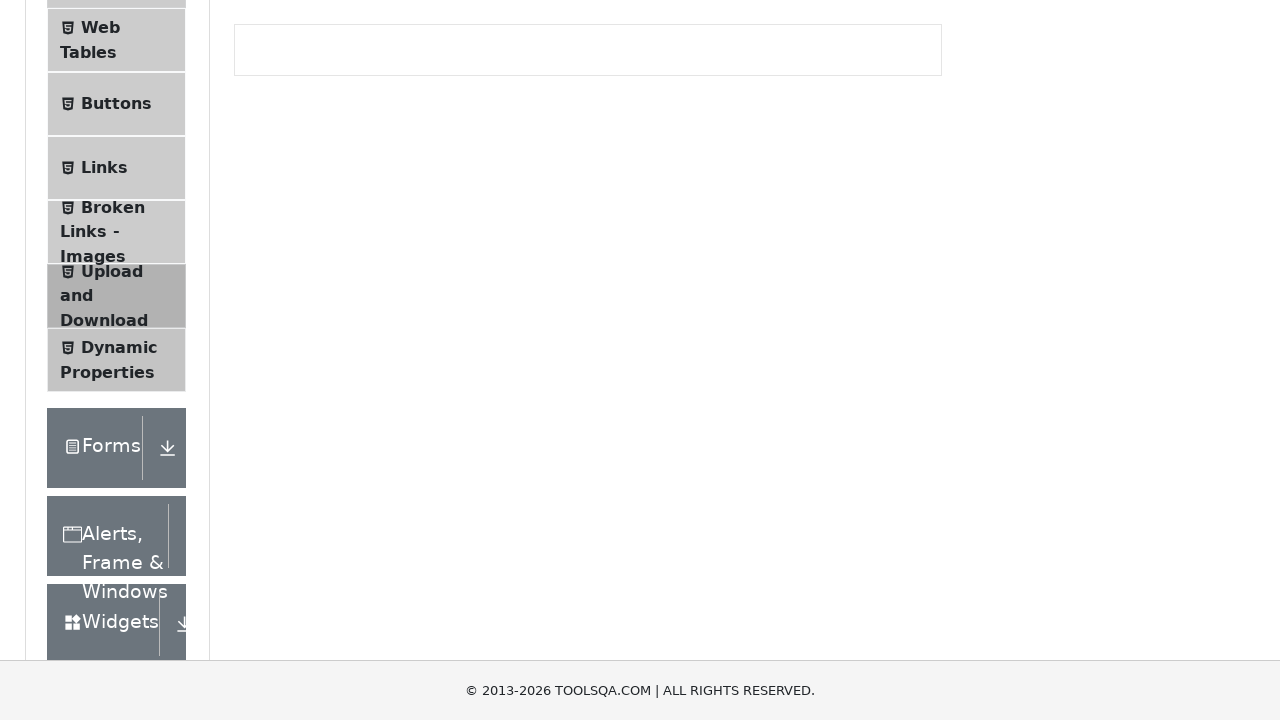

Waited 500ms for page to respond
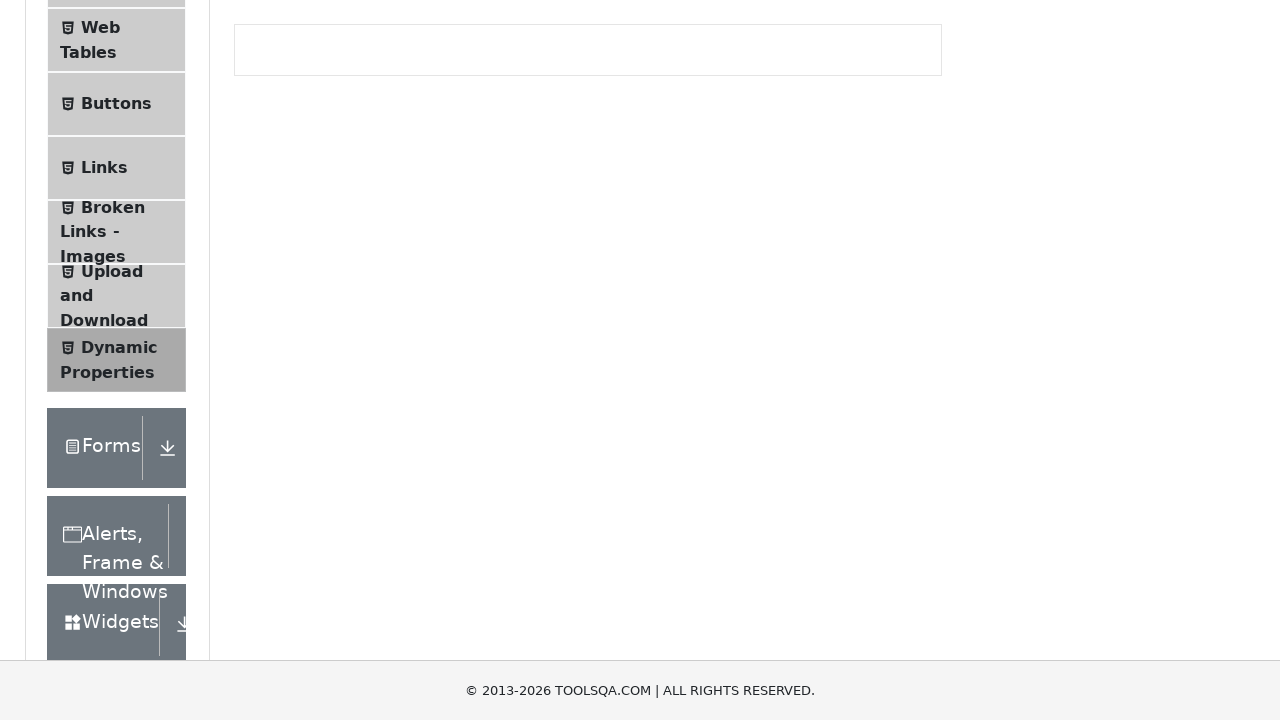

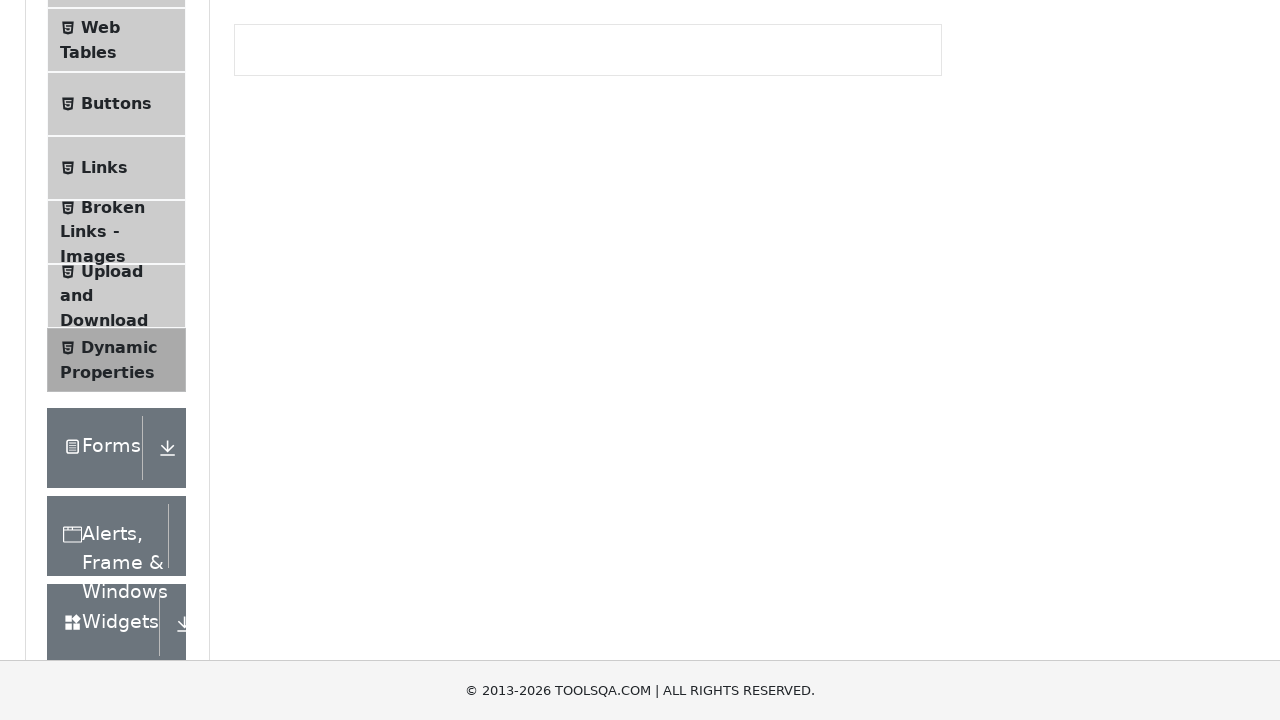